Tests marking all todo items as completed using the toggle all checkbox

Starting URL: https://demo.playwright.dev/todomvc

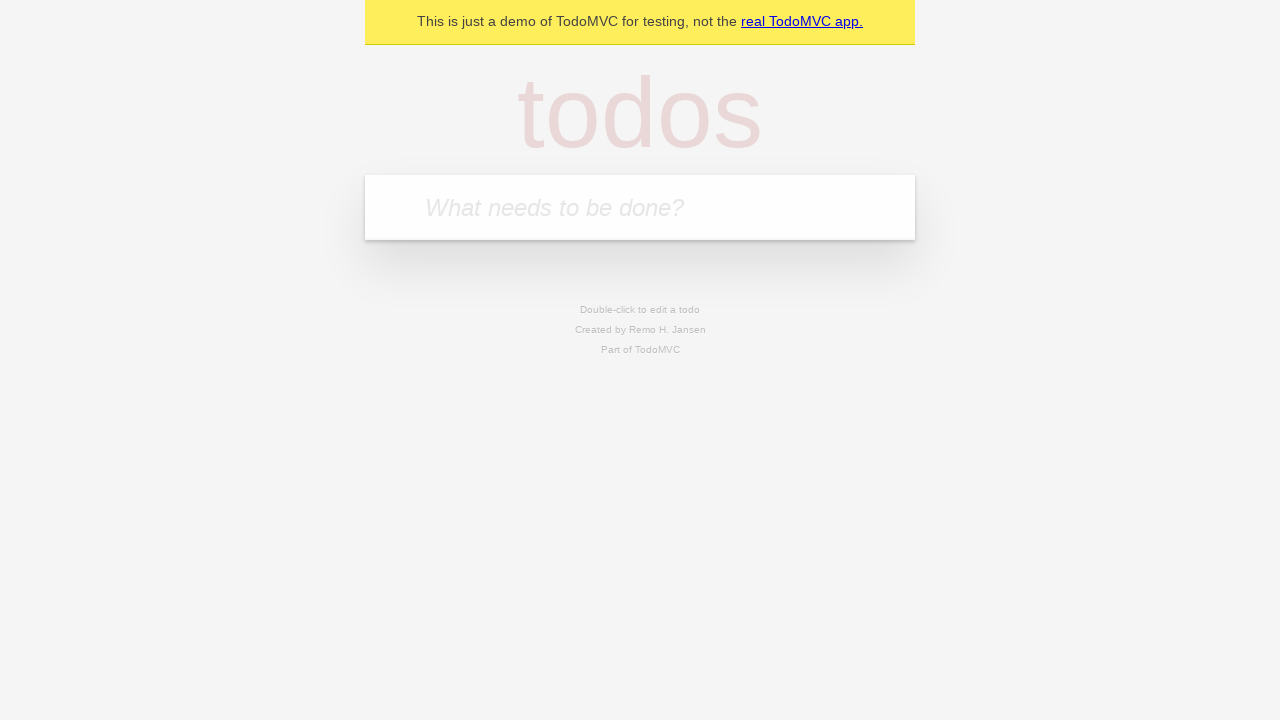

Filled todo input with 'buy some cheese' on internal:attr=[placeholder="What needs to be done?"i]
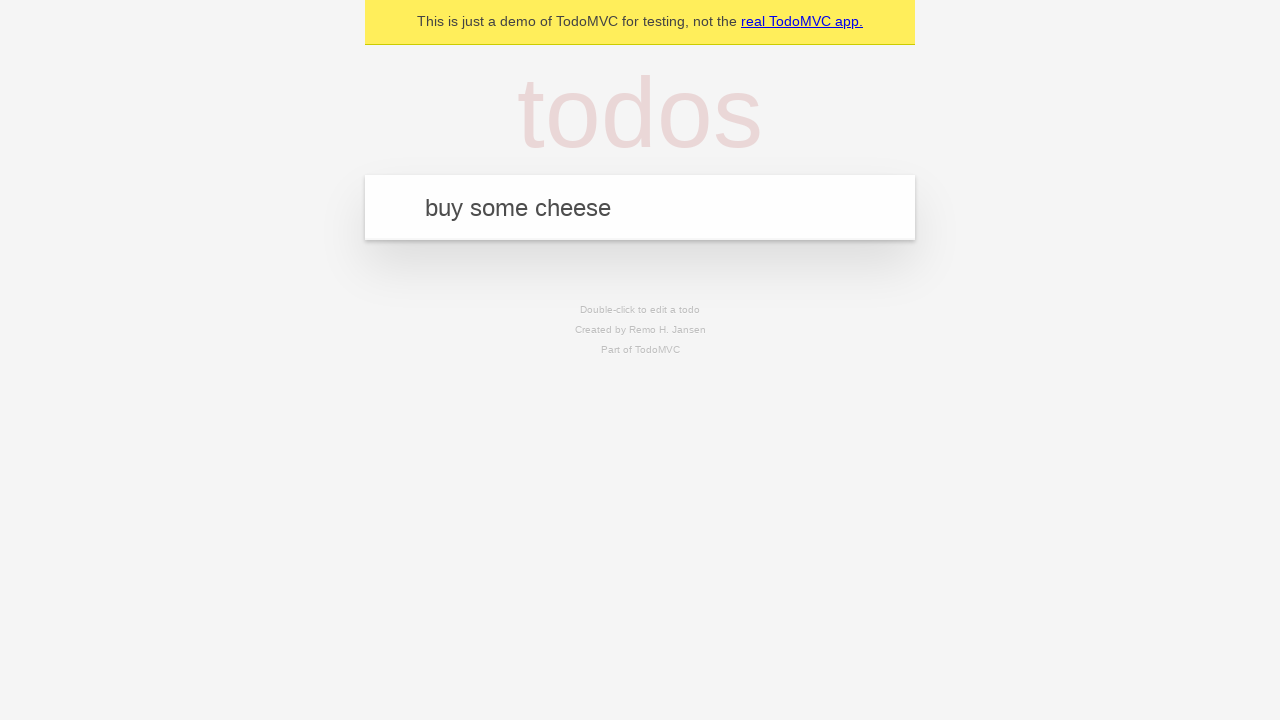

Pressed Enter to add first todo item on internal:attr=[placeholder="What needs to be done?"i]
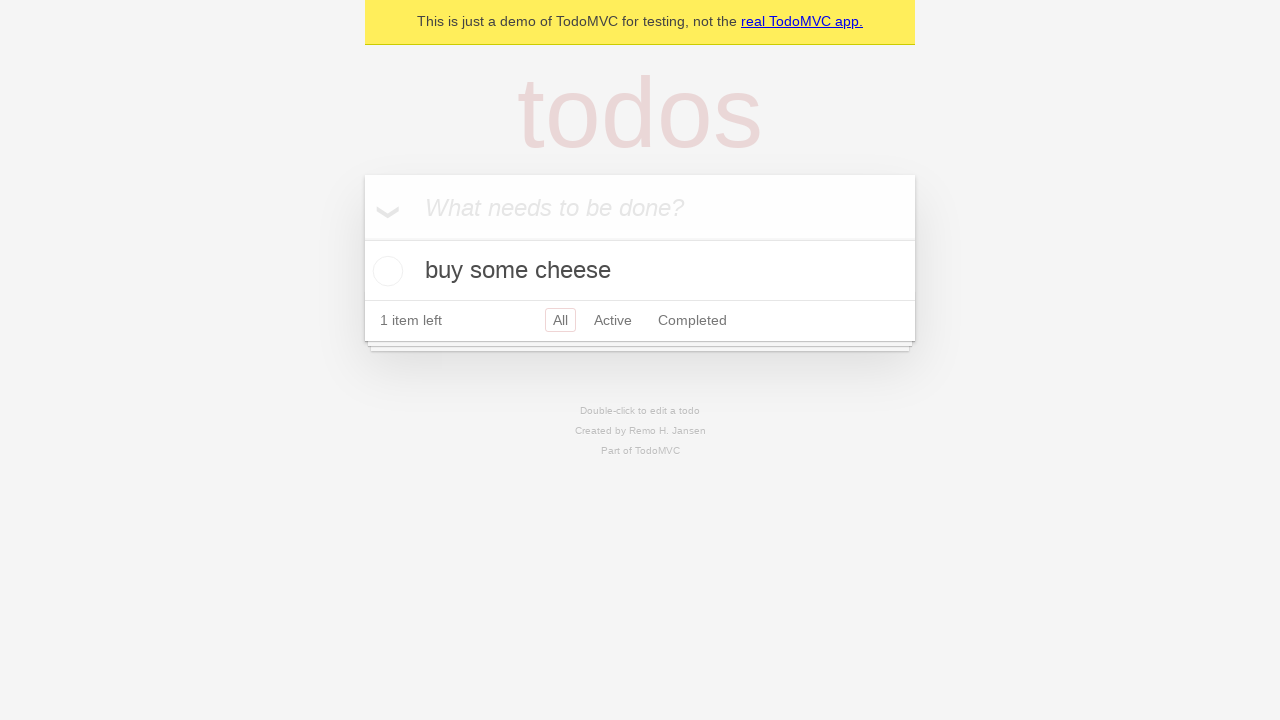

Filled todo input with 'feed the cat' on internal:attr=[placeholder="What needs to be done?"i]
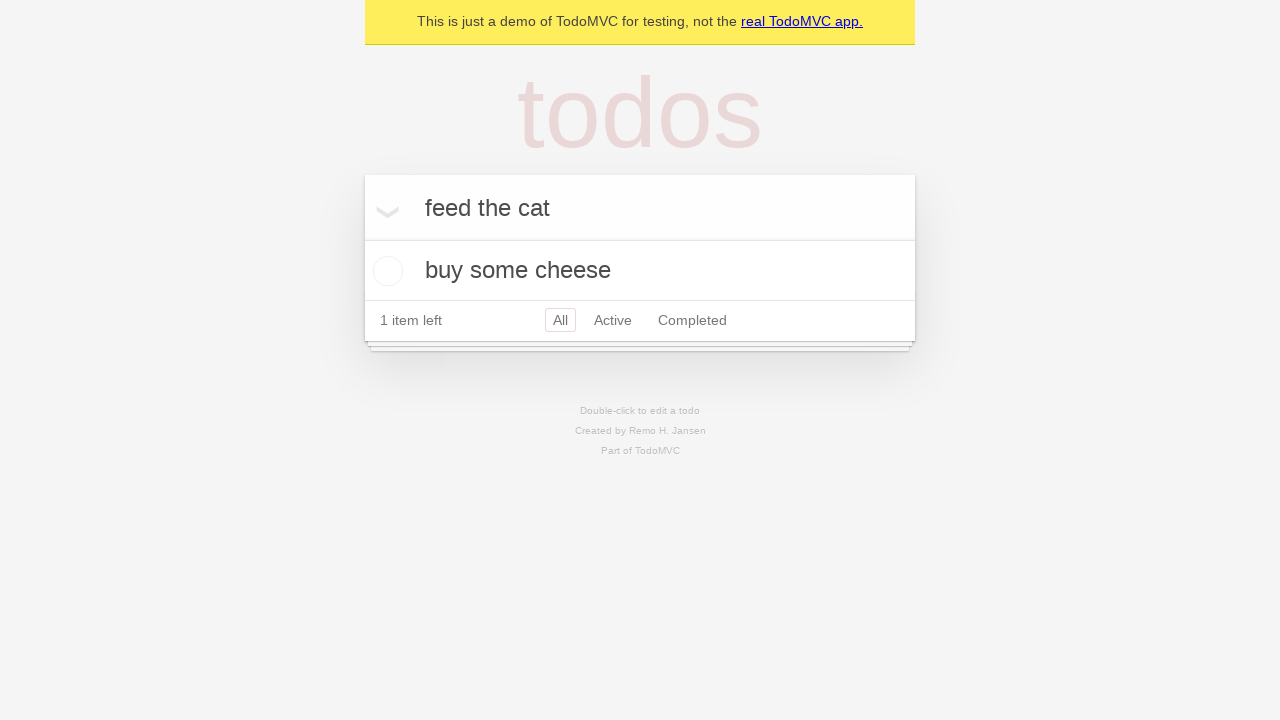

Pressed Enter to add second todo item on internal:attr=[placeholder="What needs to be done?"i]
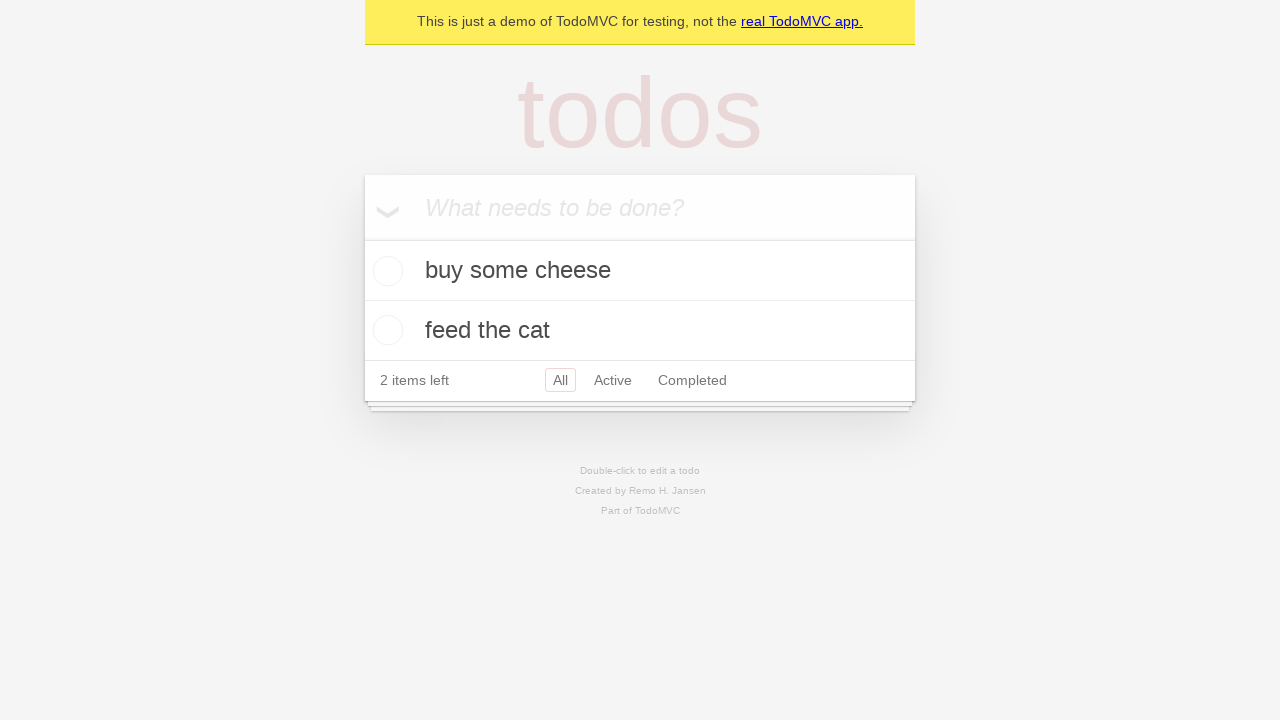

Filled todo input with 'book a doctors appointment' on internal:attr=[placeholder="What needs to be done?"i]
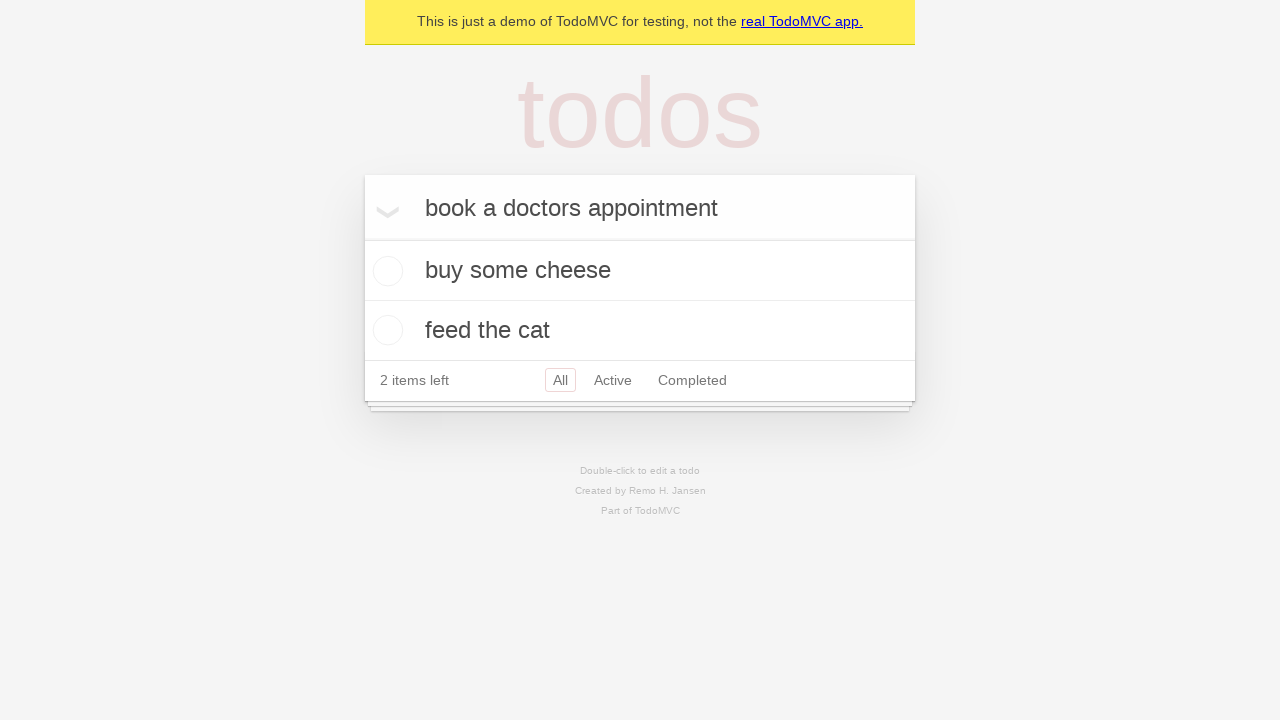

Pressed Enter to add third todo item on internal:attr=[placeholder="What needs to be done?"i]
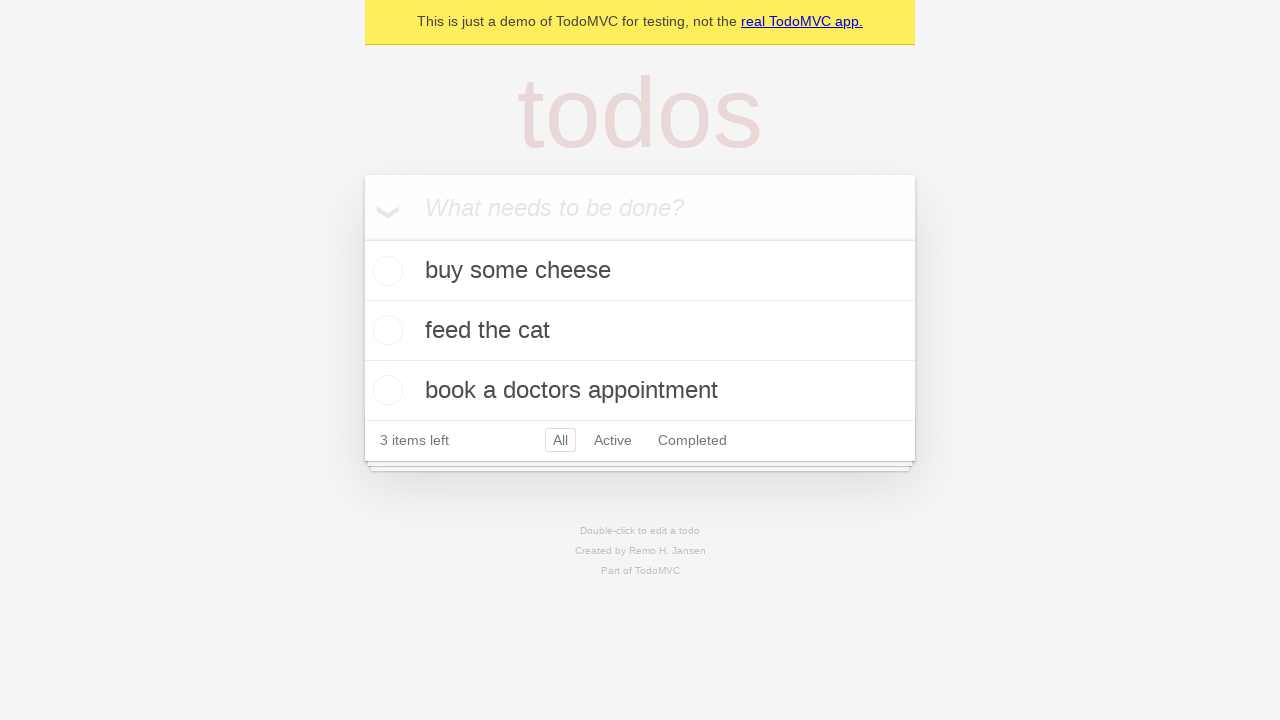

Checked 'Mark all as complete' checkbox to mark all items as completed at (362, 238) on internal:label="Mark all as complete"i
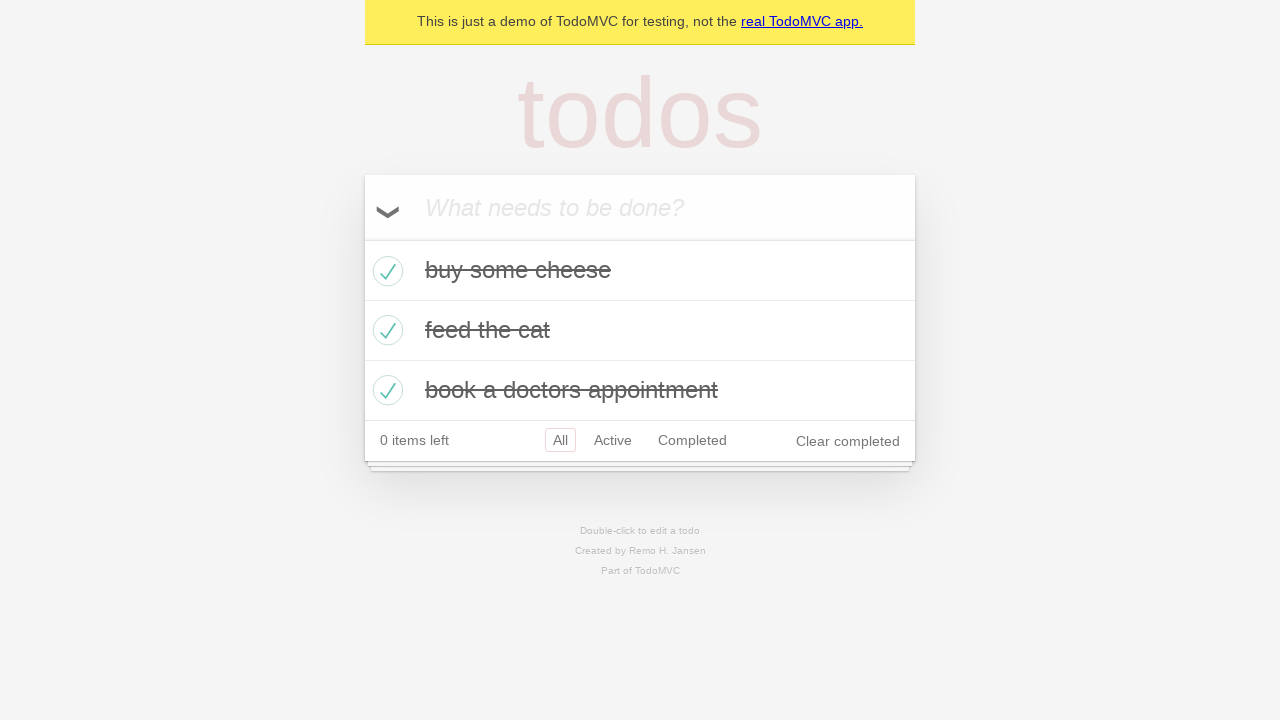

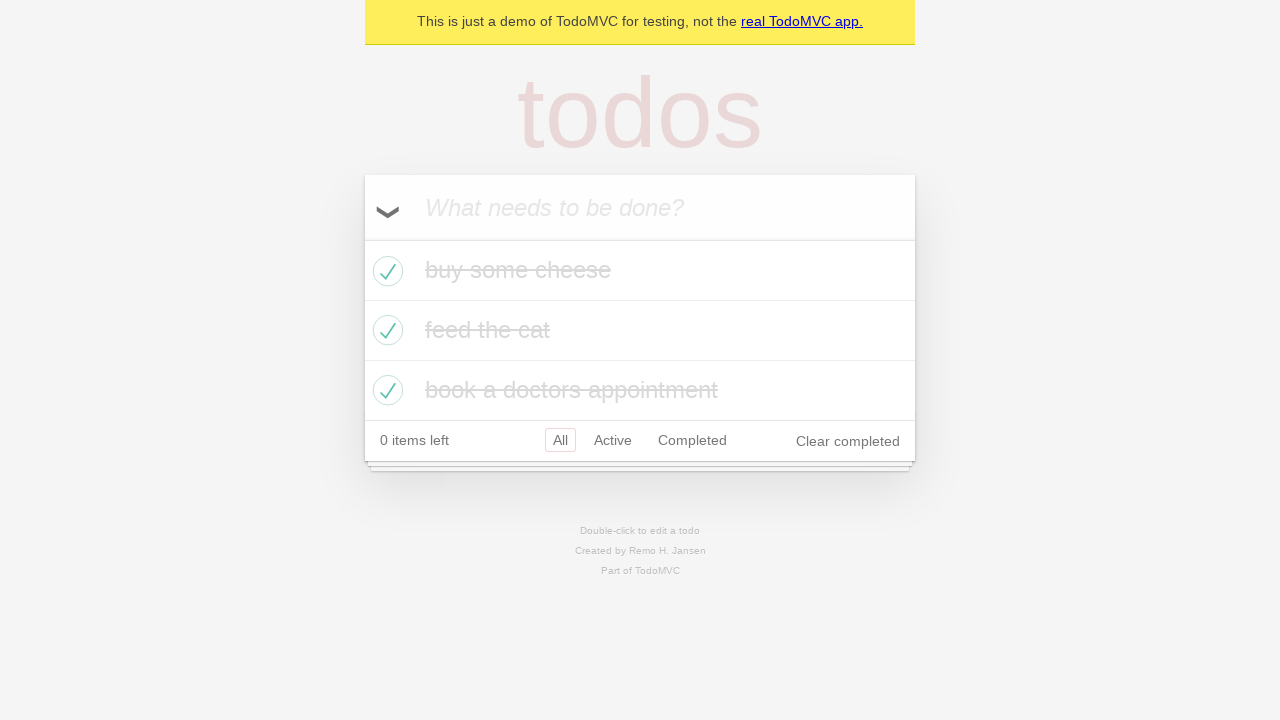